Tests dropdown menu functionality by selecting options using different methods: by index, by value, and by visible text

Starting URL: https://www.globalsqa.com/demo-site/select-dropdown-menu/

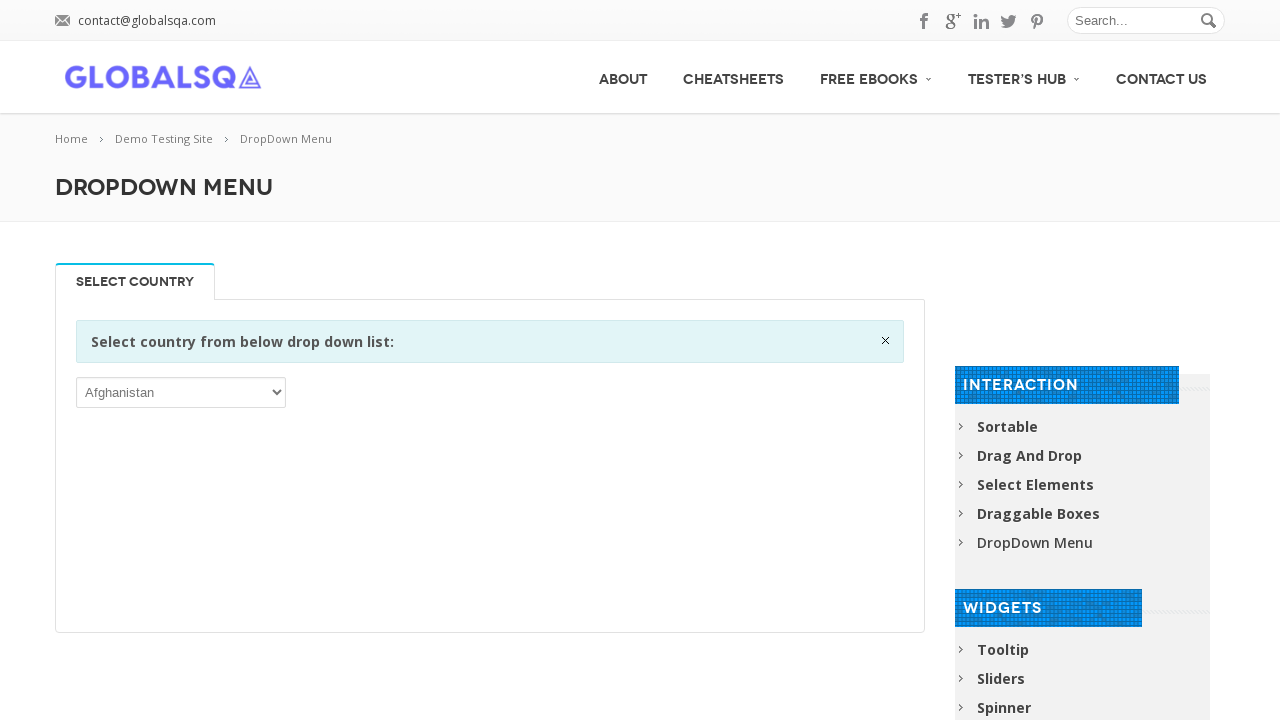

Selected dropdown option by index 1 (second option) on div.single_tab_div.resp-tab-content.resp-tab-content-active select
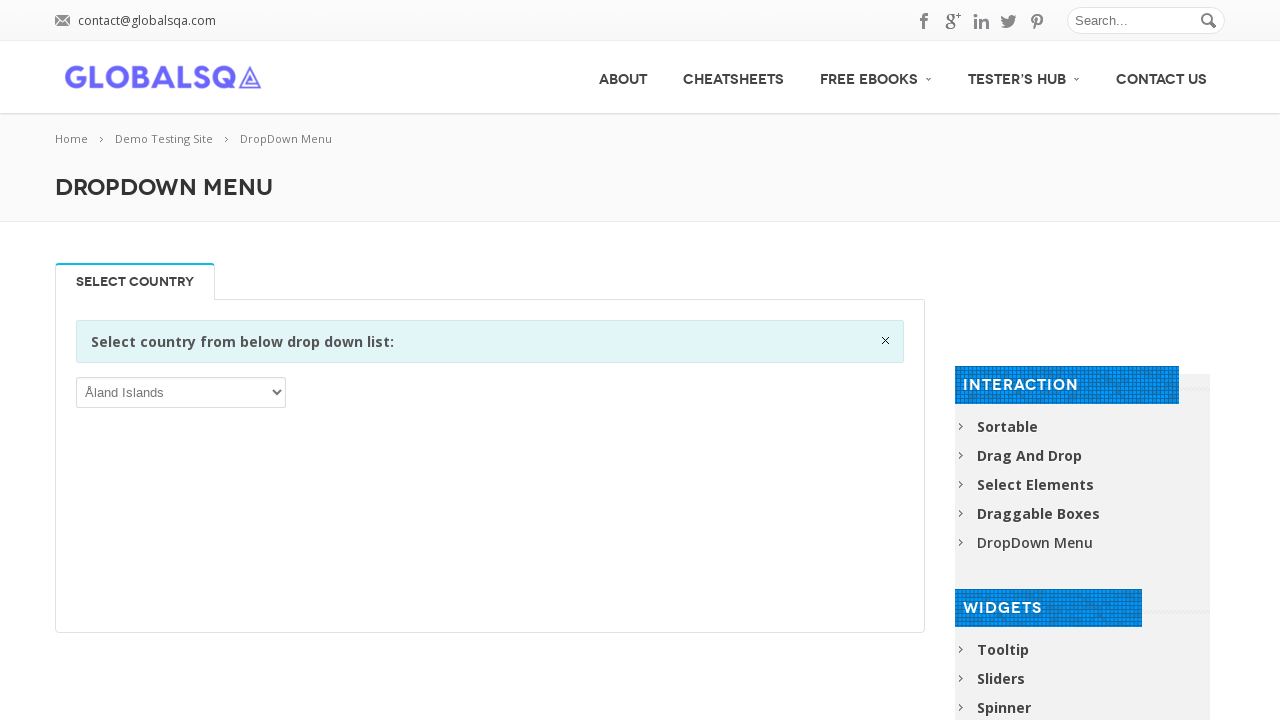

Selected dropdown option by value 'BOL' on div.single_tab_div.resp-tab-content.resp-tab-content-active select
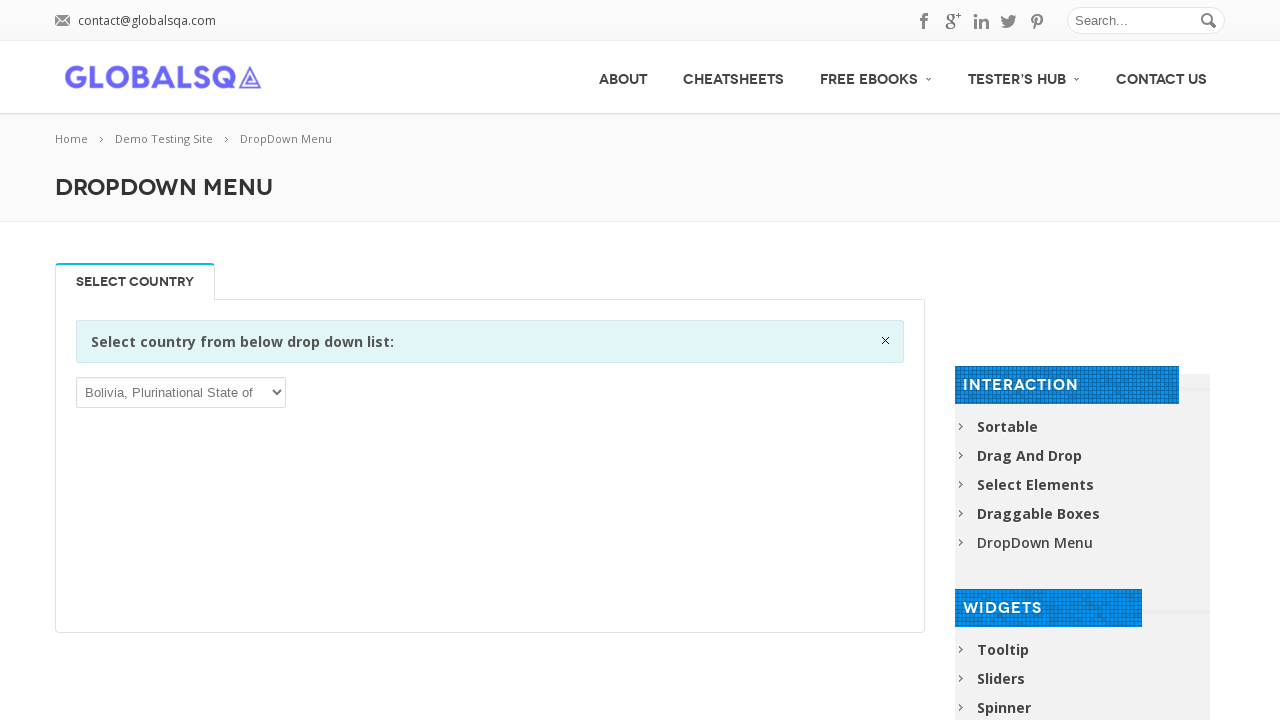

Selected dropdown option by visible text 'India' on div.single_tab_div.resp-tab-content.resp-tab-content-active select
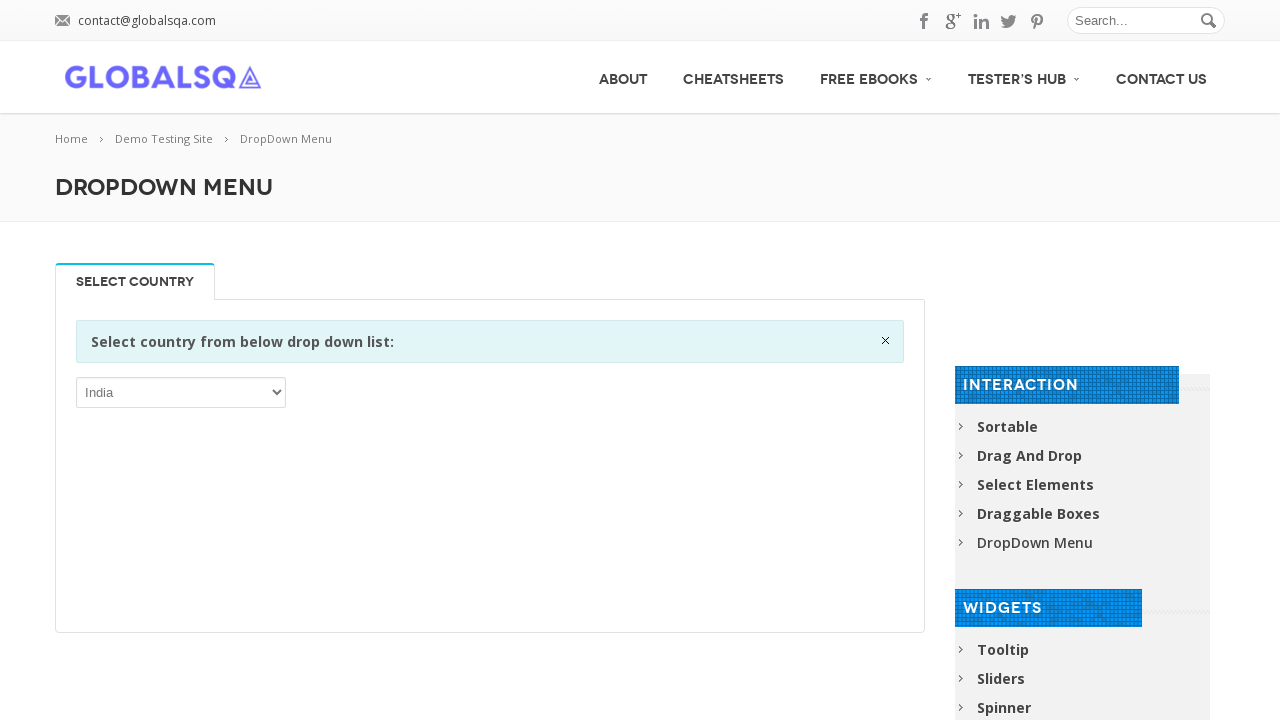

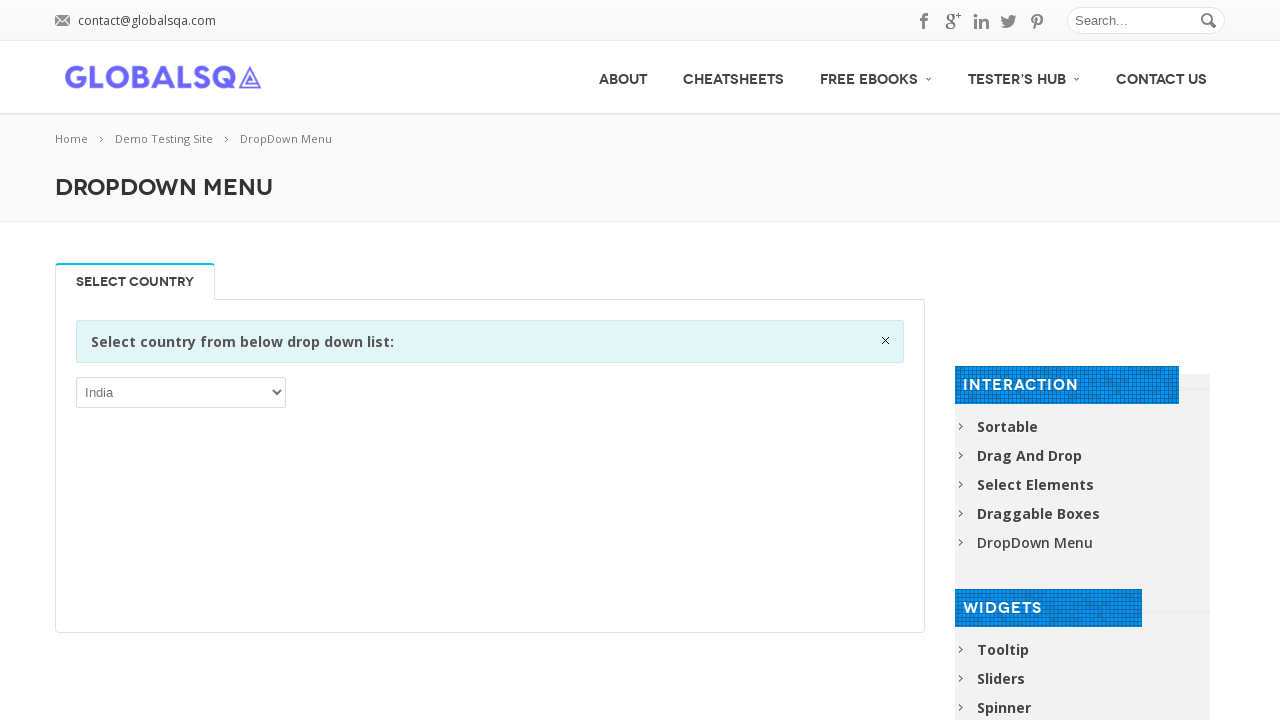